Tests scrolling to the bottom of the page using END key and then back to the top using HOME key

Starting URL: https://techproeducation.com

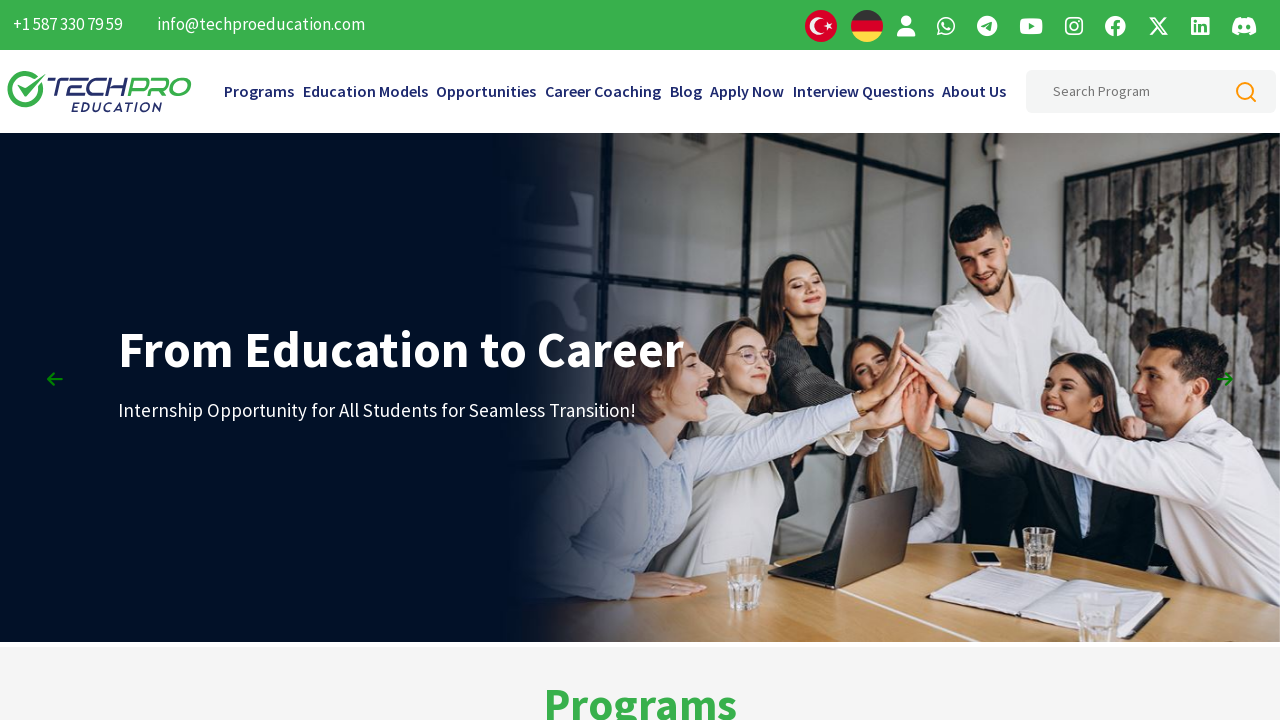

Pressed END key to scroll to bottom of page
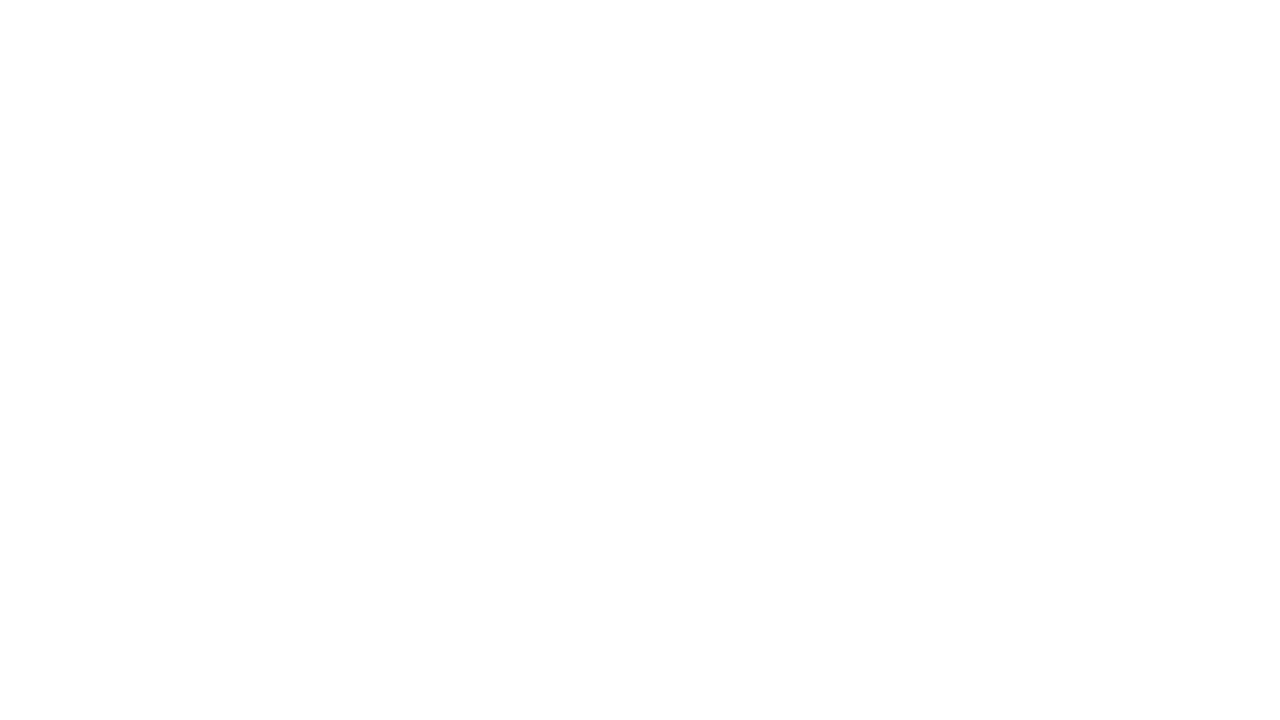

Pressed HOME key to scroll back to top of page
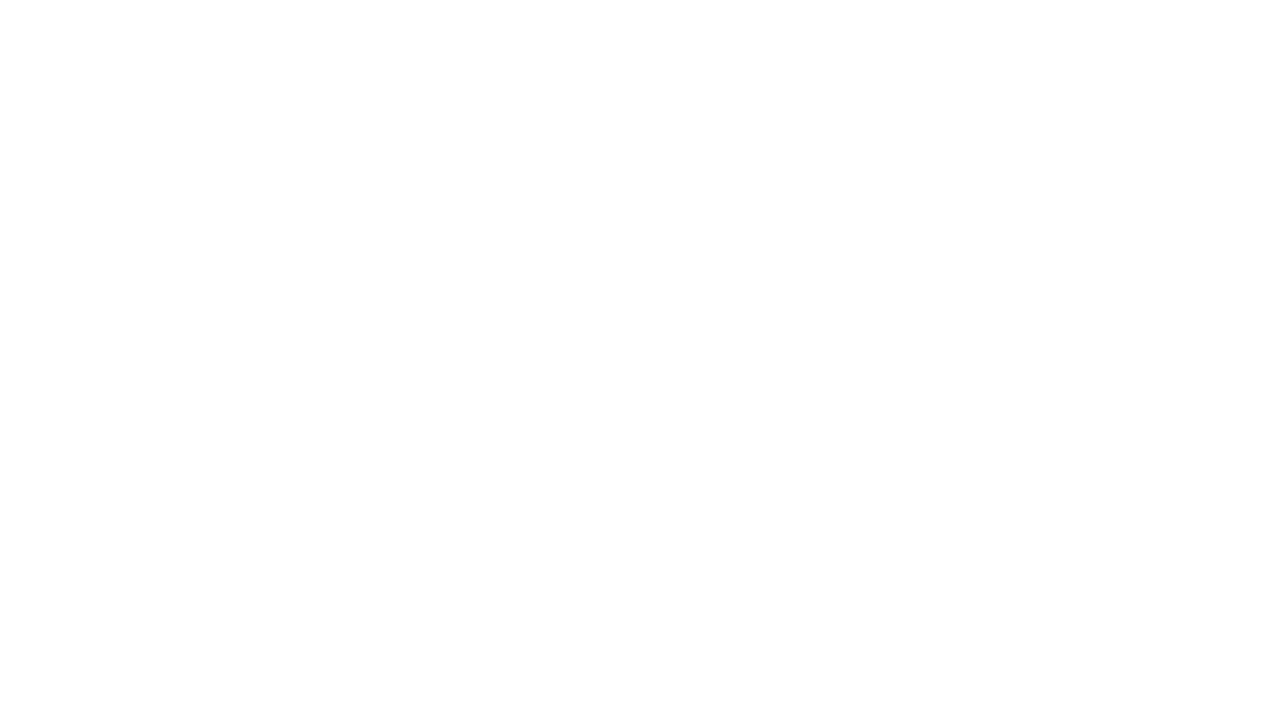

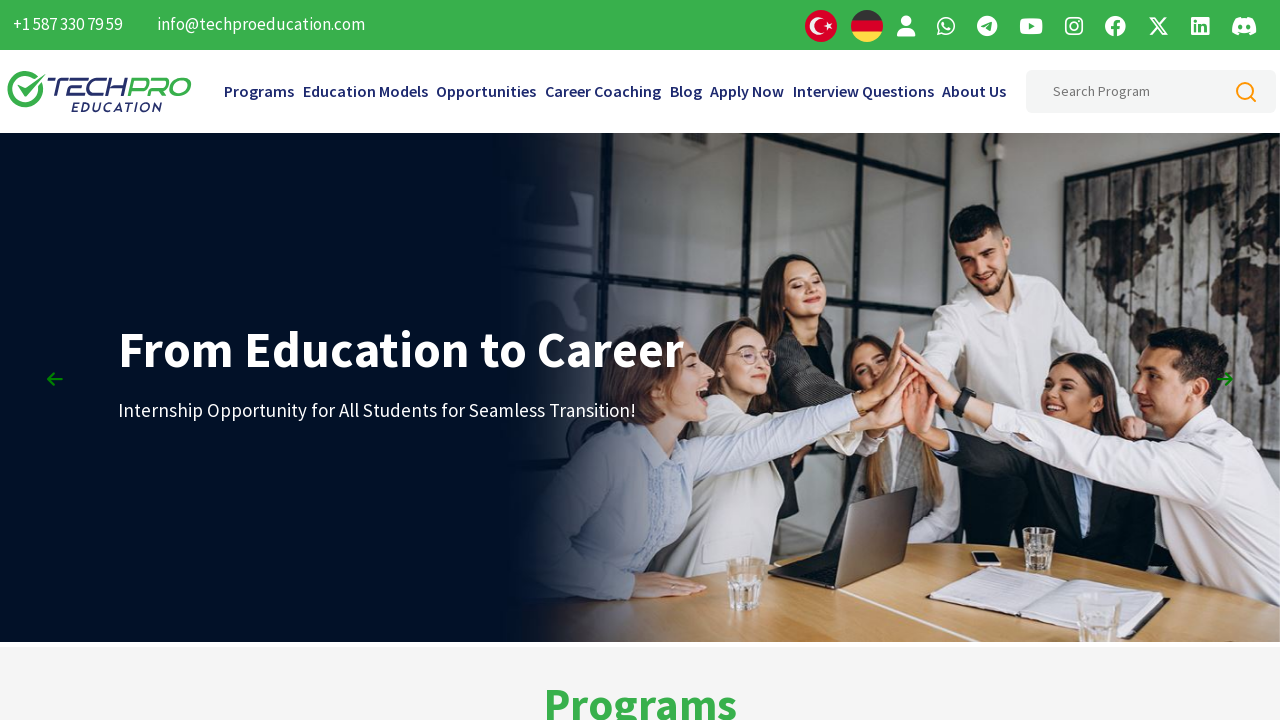